Tests jQuery UI slider functionality by clicking on the slider and moving the handle to different positions using mouse actions

Starting URL: http://jqueryui.com/resources/demos/slider/default.html

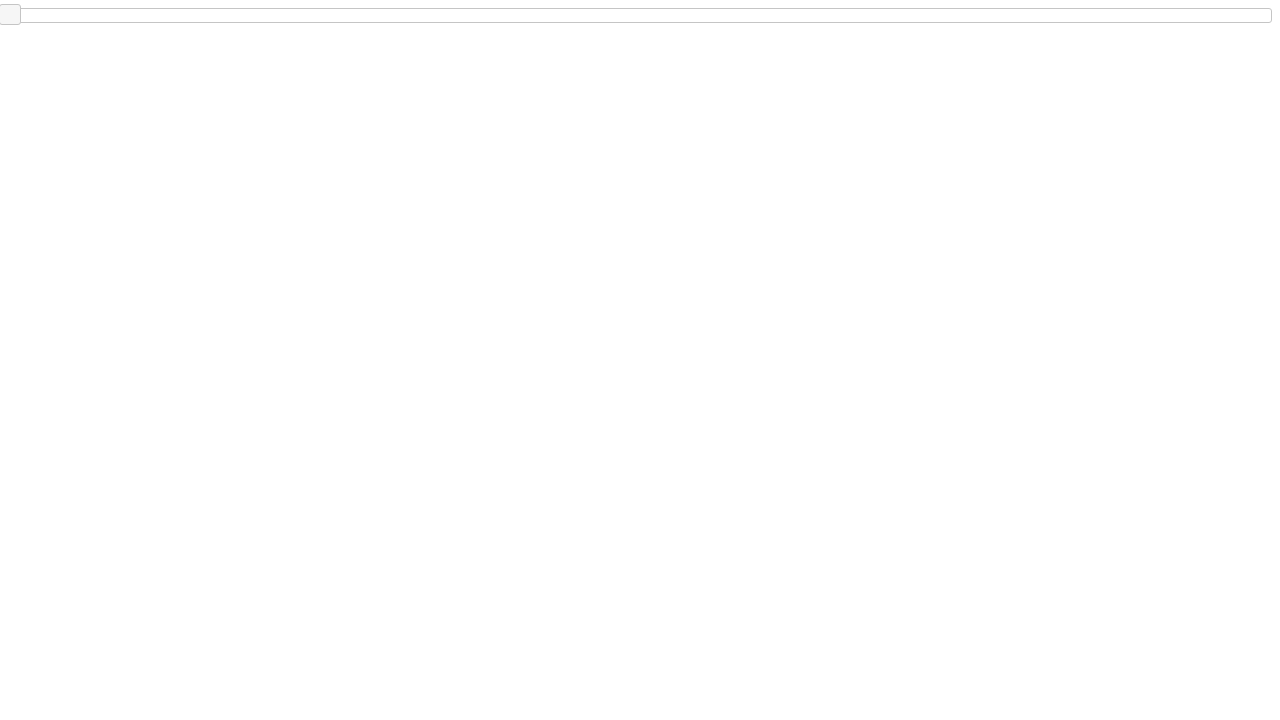

Clicked on the jQuery UI slider element at (640, 15) on #slider
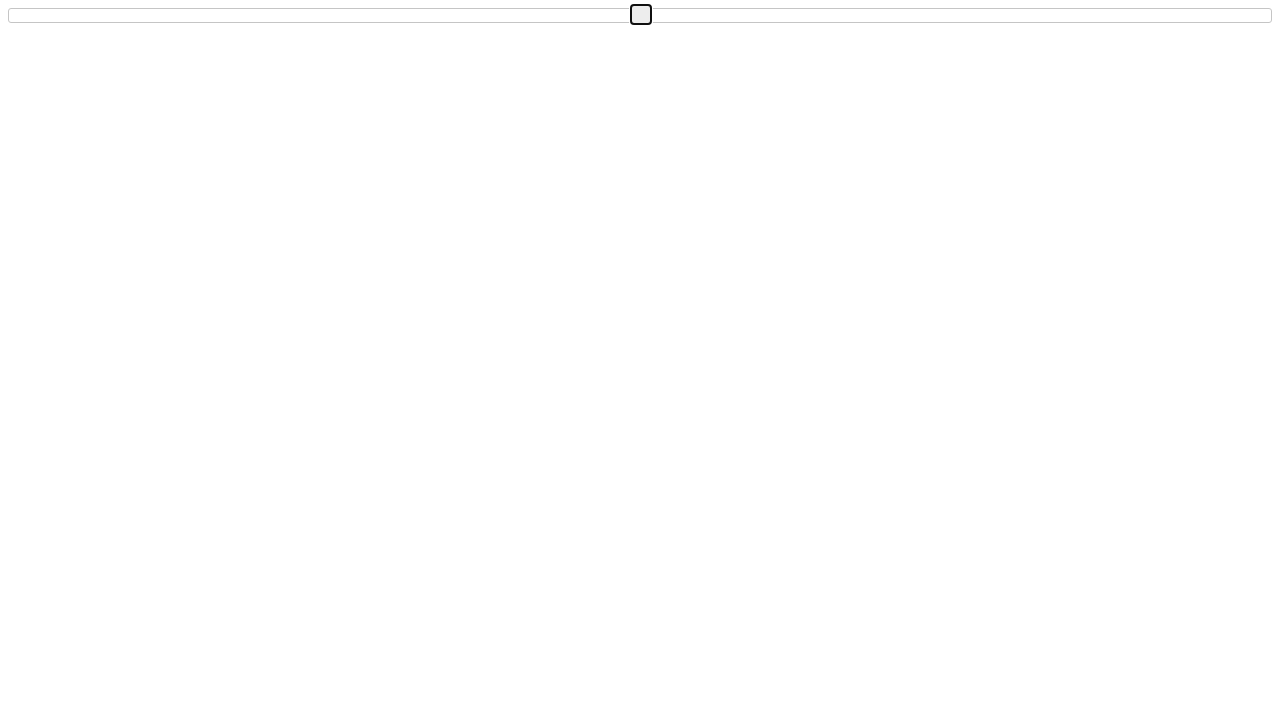

Retrieved slider bounding box dimensions
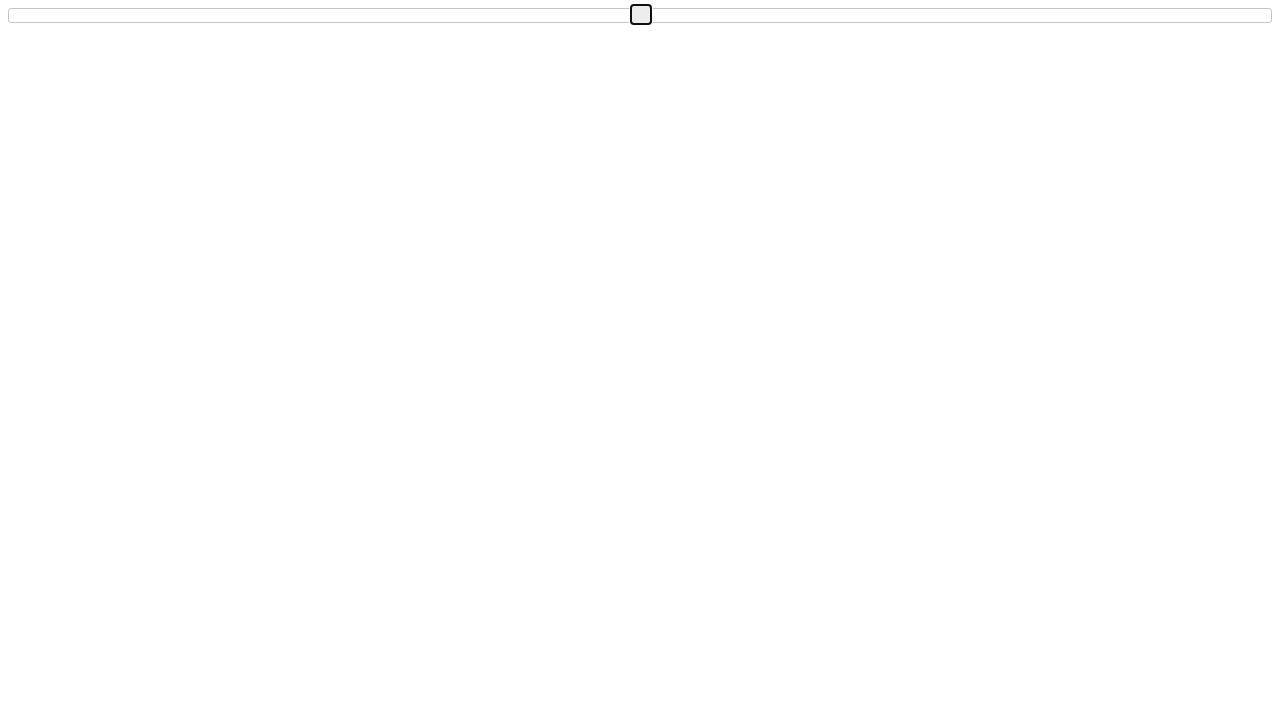

Moved mouse to center of slider at (640, 15)
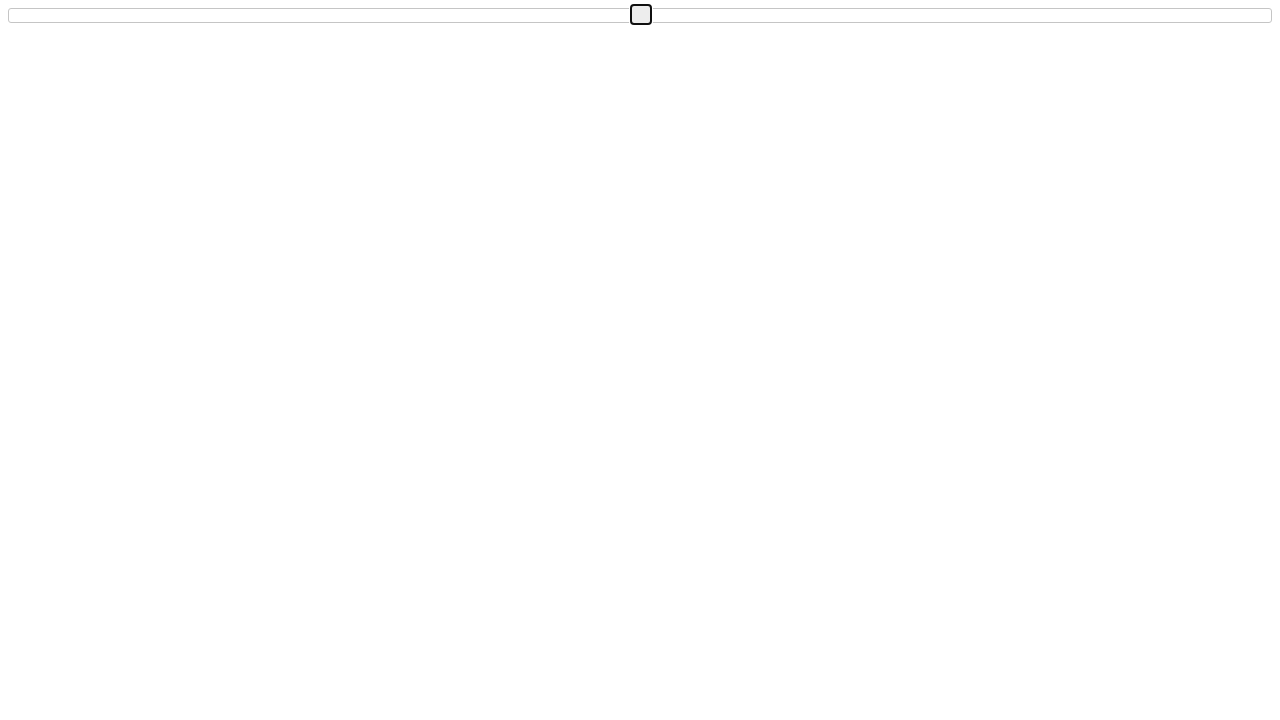

Moved mouse to the right on slider handle at (1222, 15)
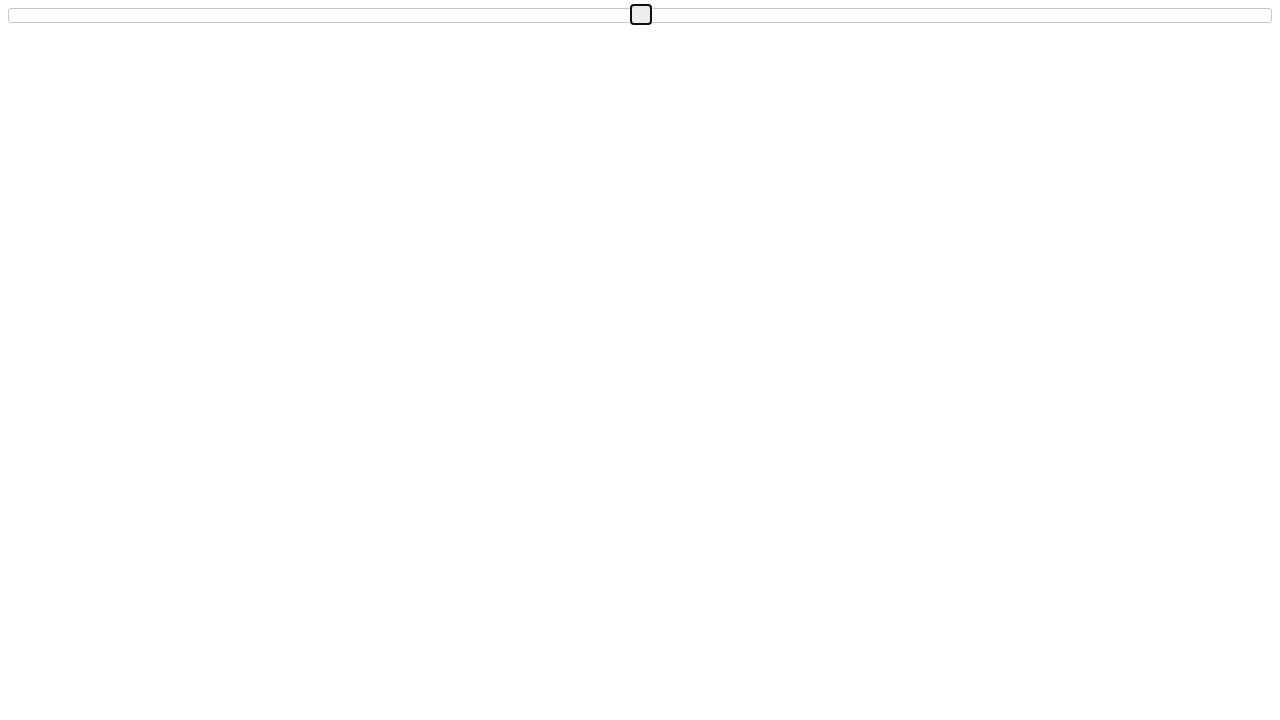

Clicked on slider at right position at (1222, 15)
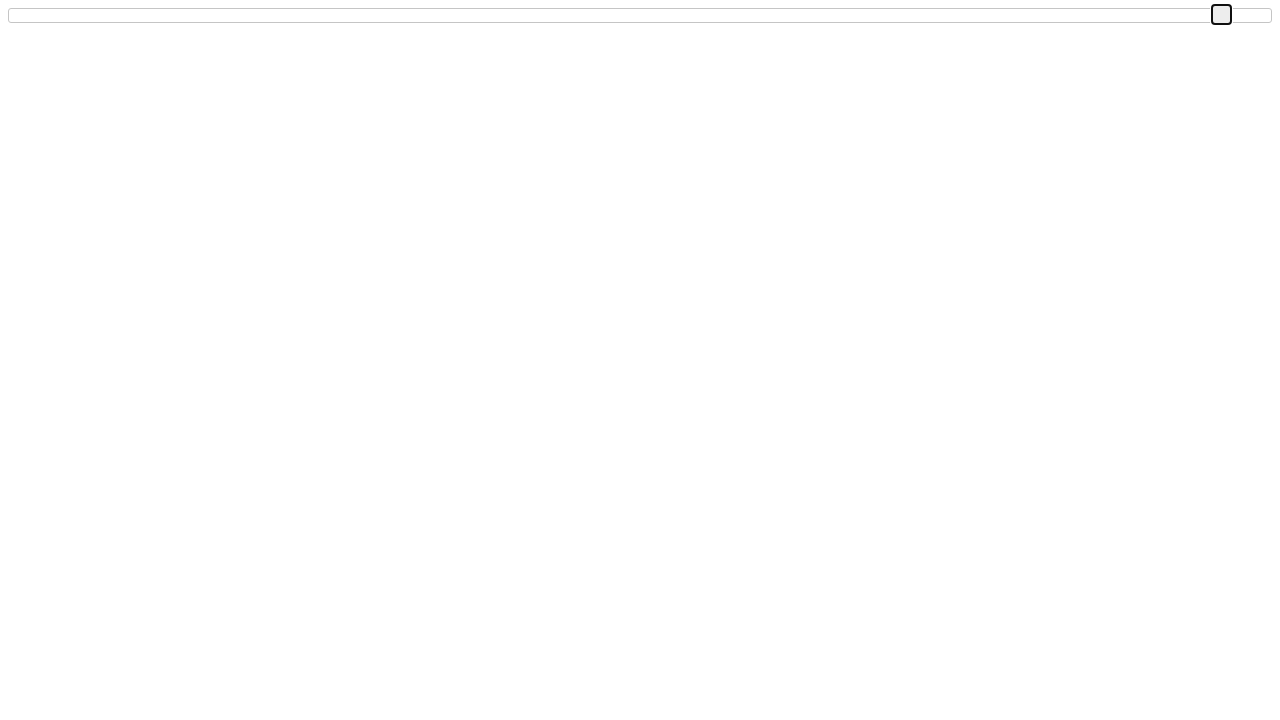

Moved mouse to current slider handle position at (1222, 15)
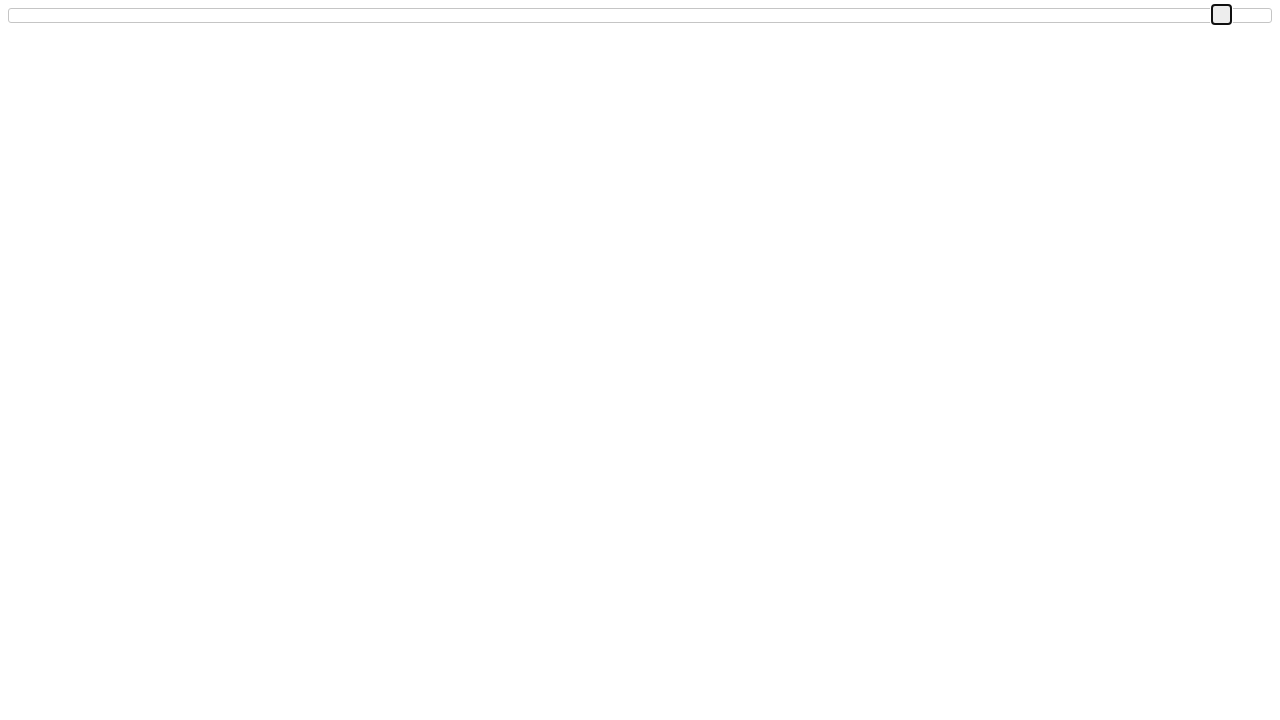

Moved mouse to the left on slider handle at (58, 15)
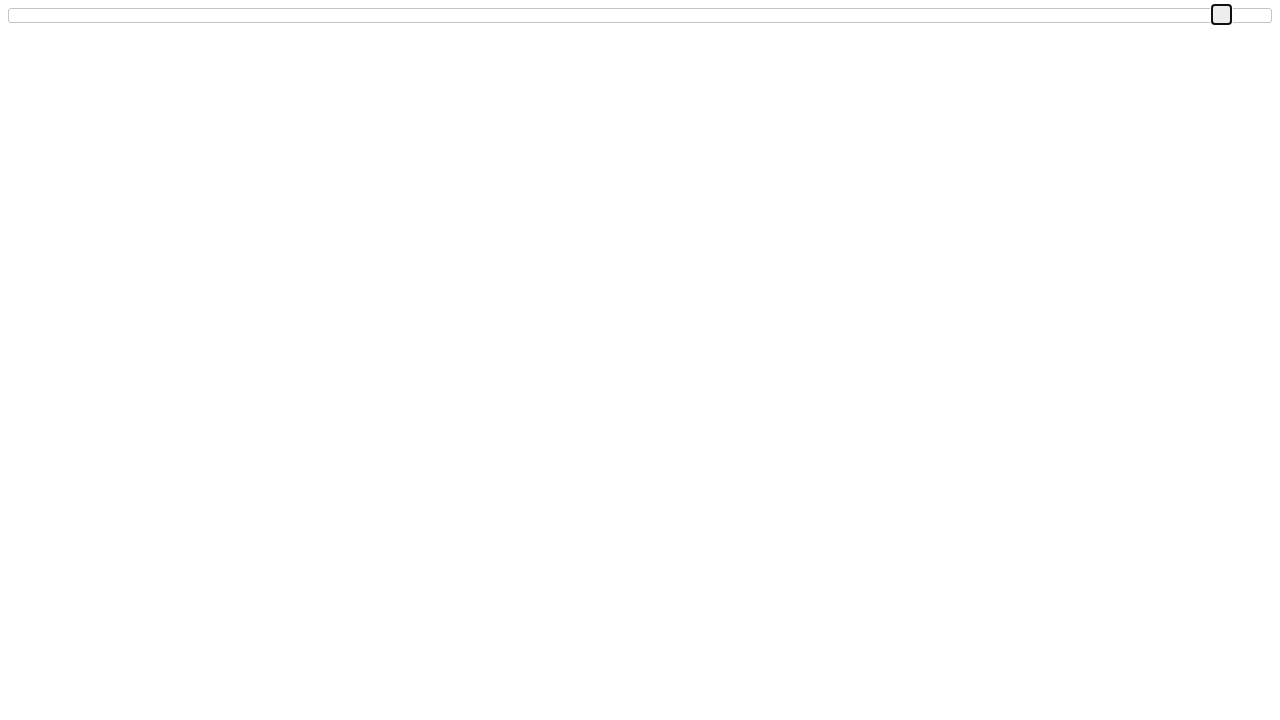

Clicked on slider at left position at (58, 15)
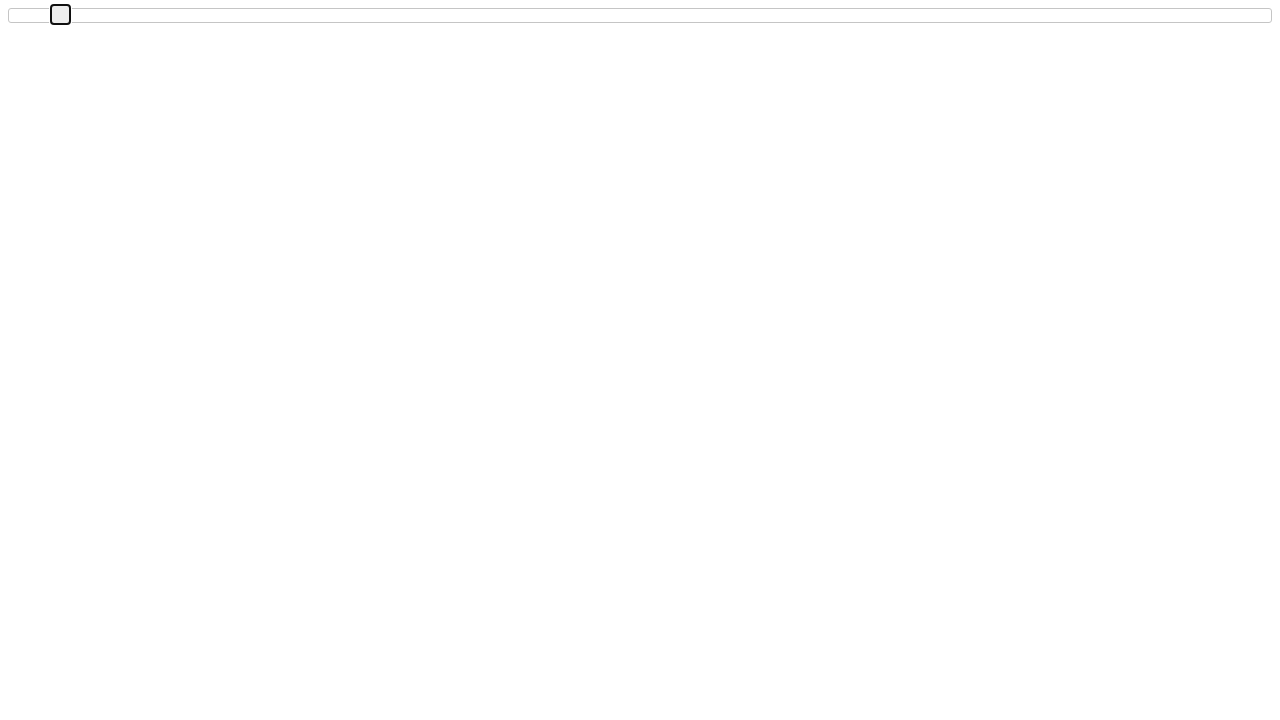

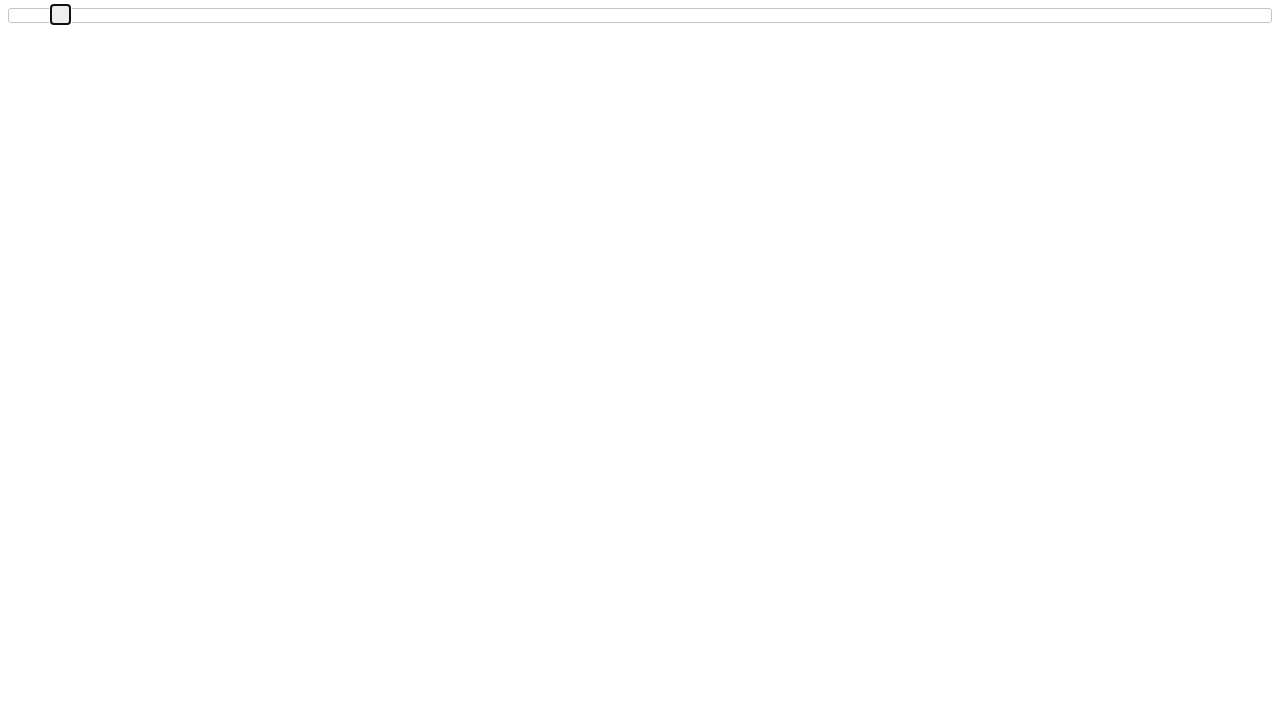